Tests dynamic element loading with fluent wait by clicking adder and waiting for element visibility

Starting URL: https://www.selenium.dev/selenium/web/dynamic.html

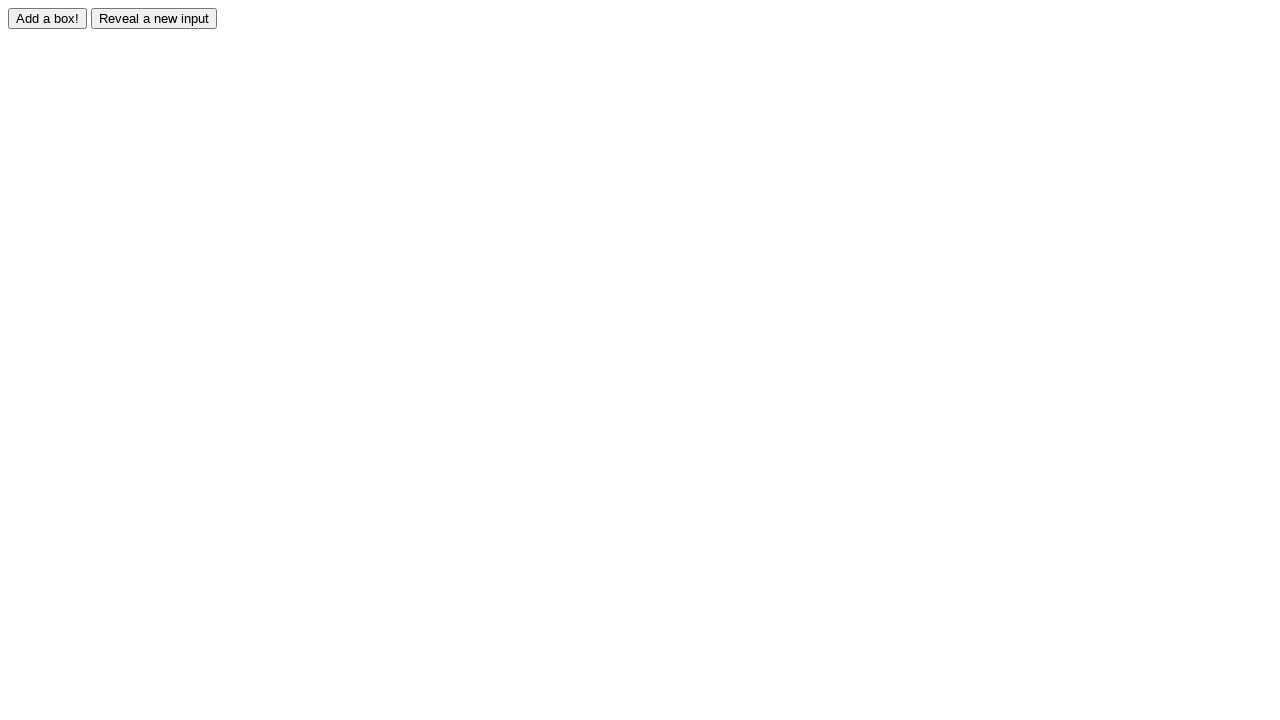

Clicked adder button to trigger dynamic content loading at (48, 18) on input#adder
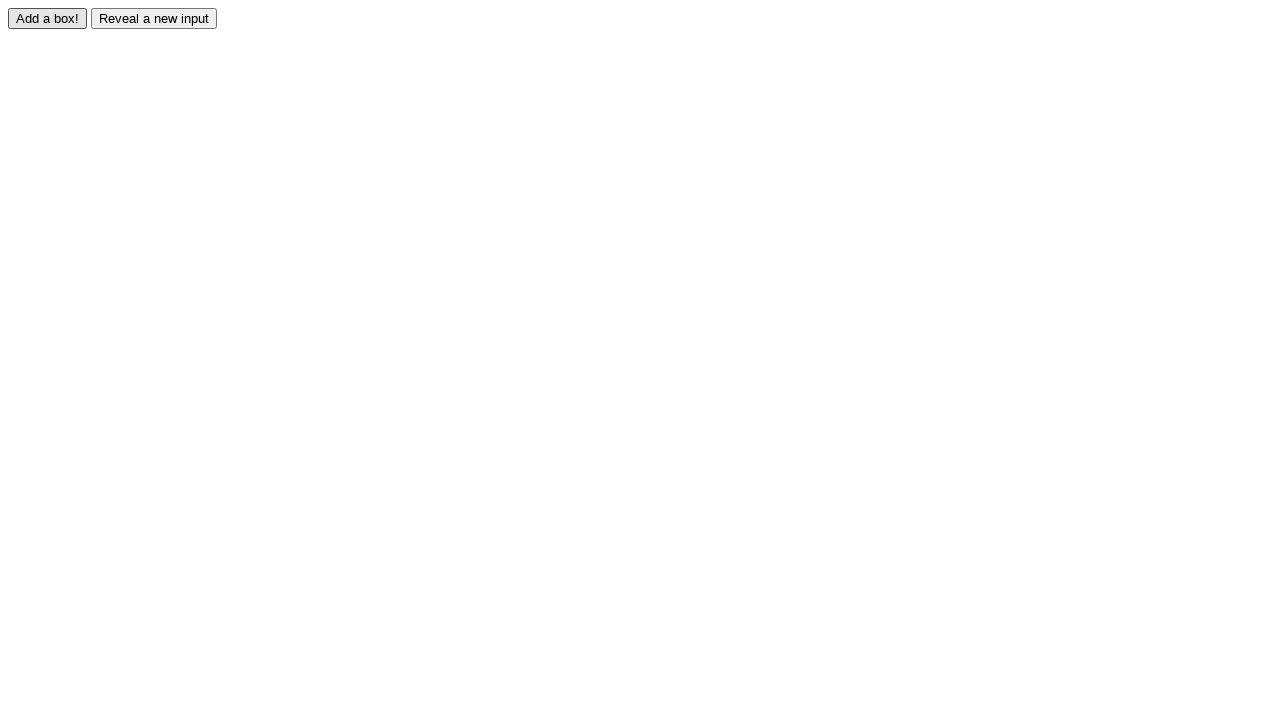

Adder button is visible after click
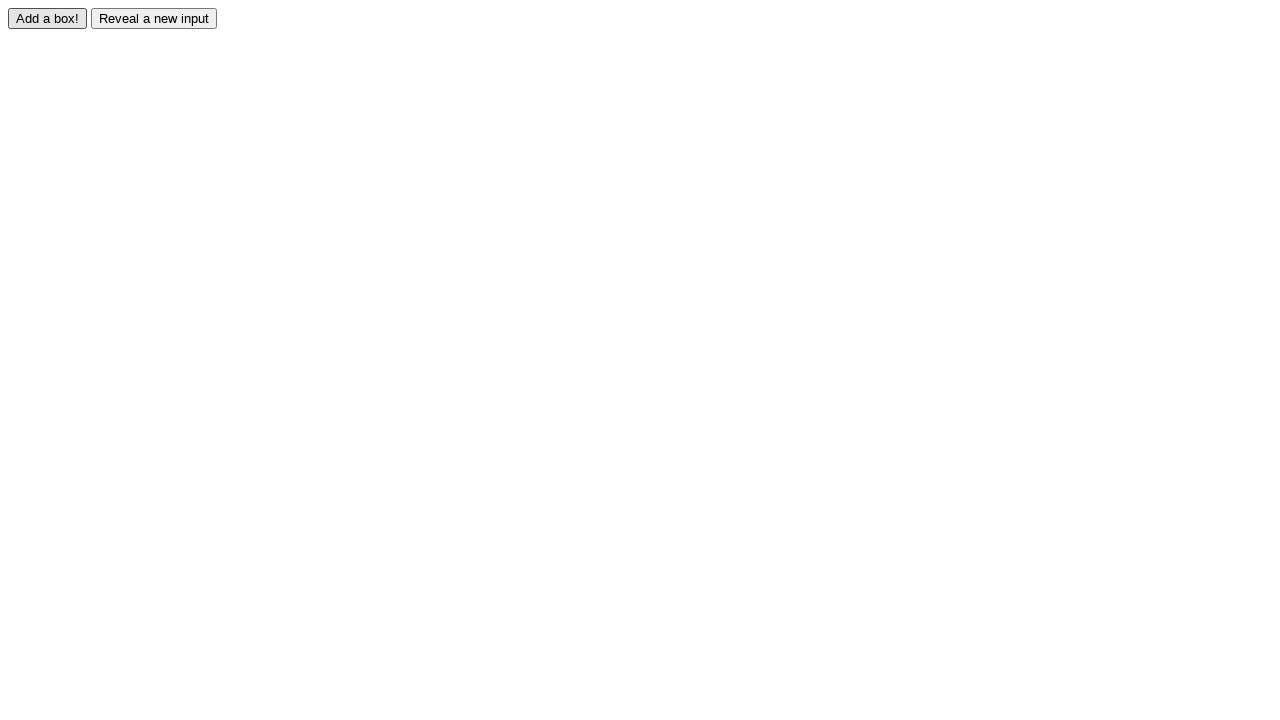

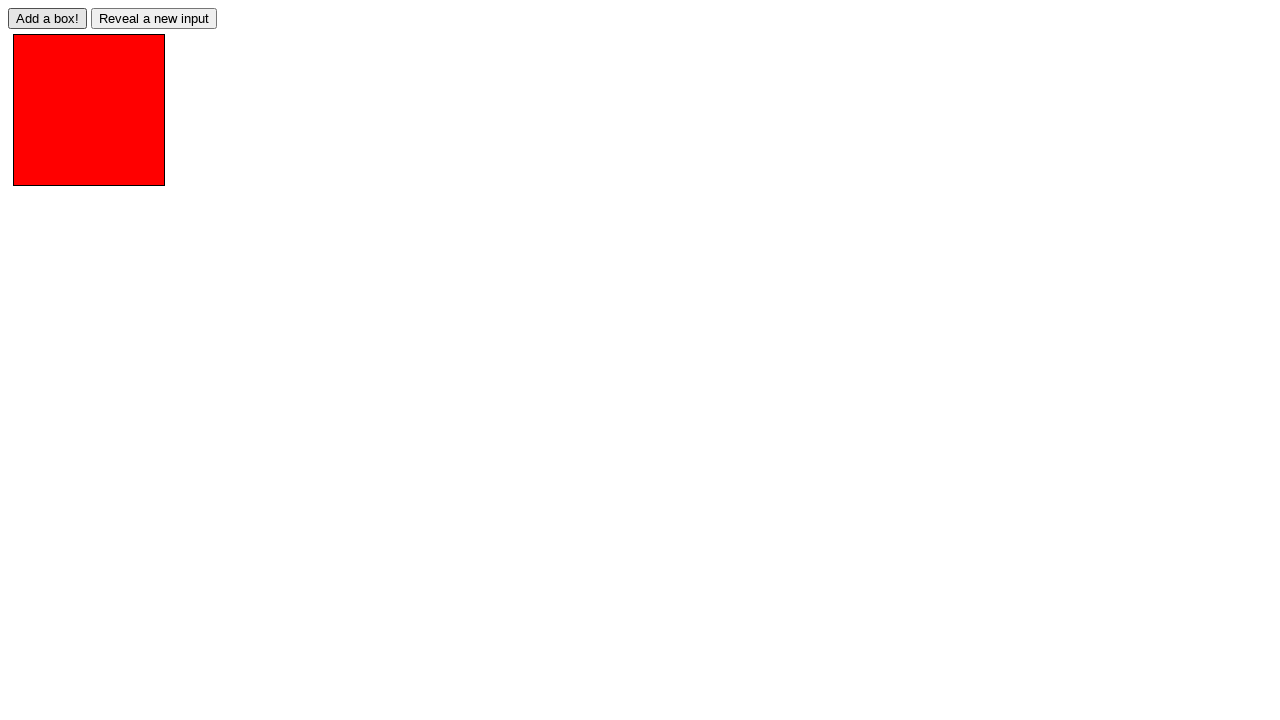